Fills out a web form with text input and submits it, then waits for the result message

Starting URL: https://www.selenium.dev/selenium/web/web-form.html

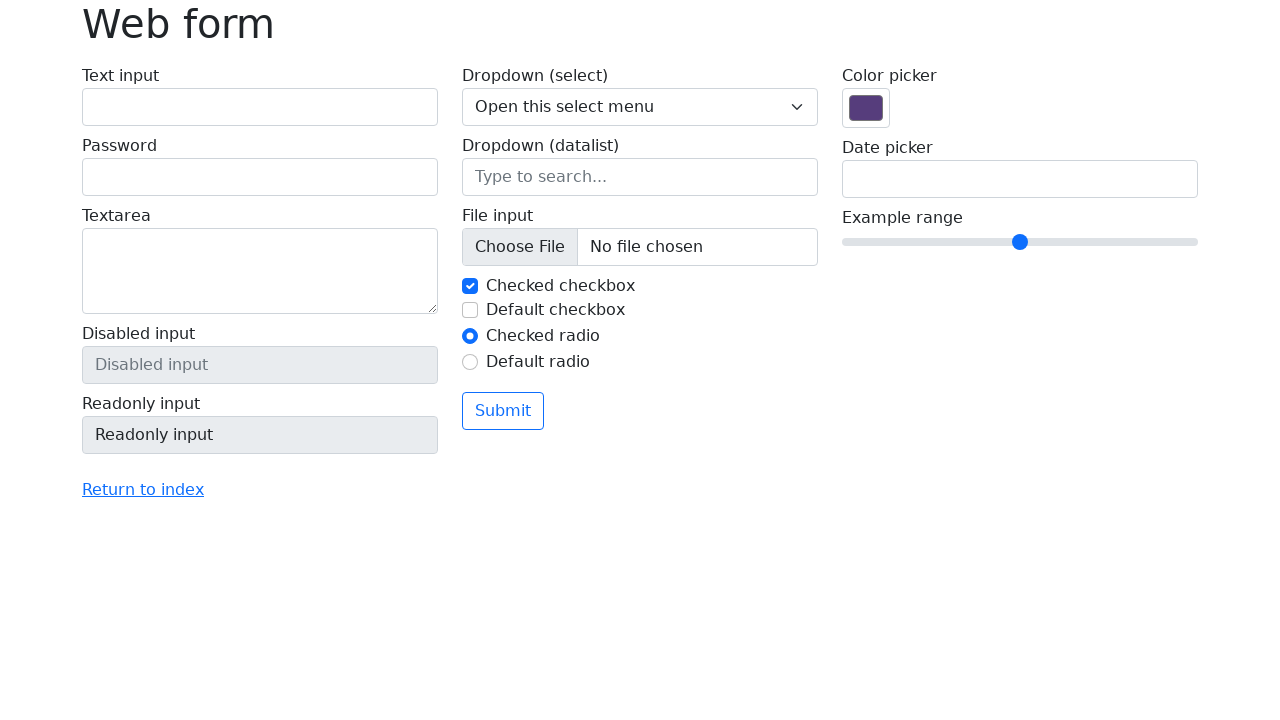

Filled text input field with 'Selenium' on input[name='my-text']
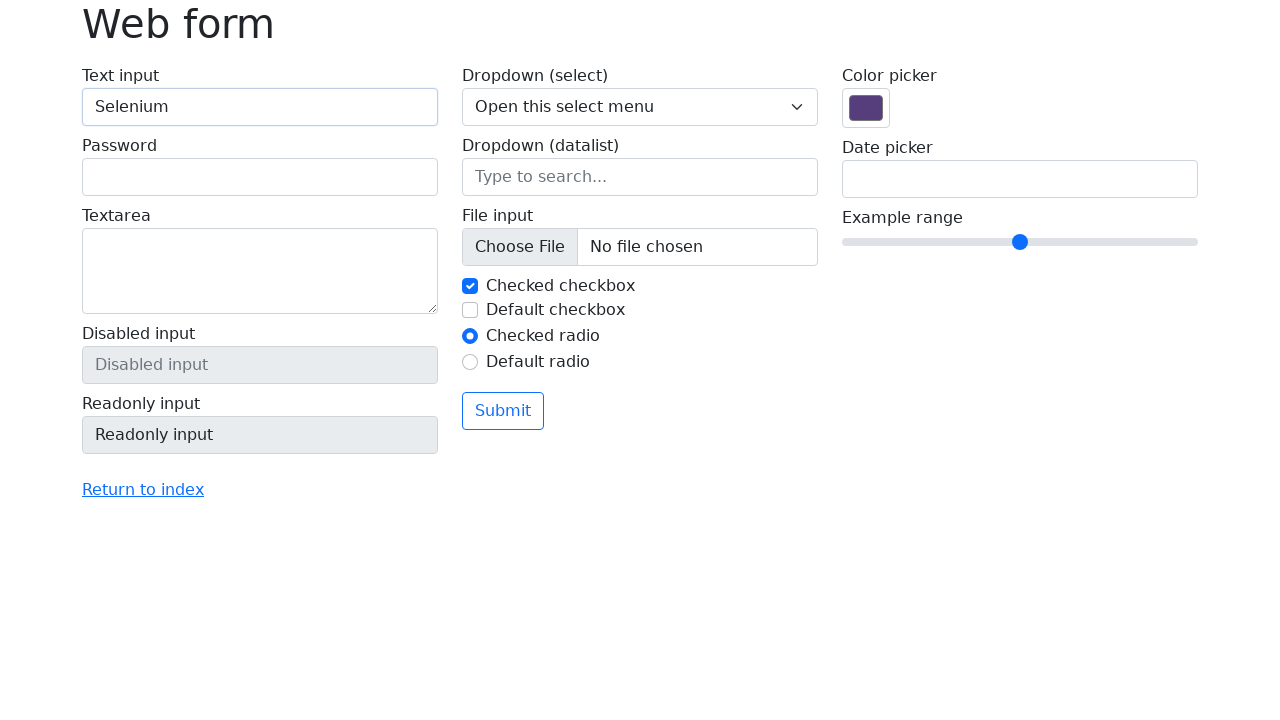

Clicked submit button at (503, 411) on button
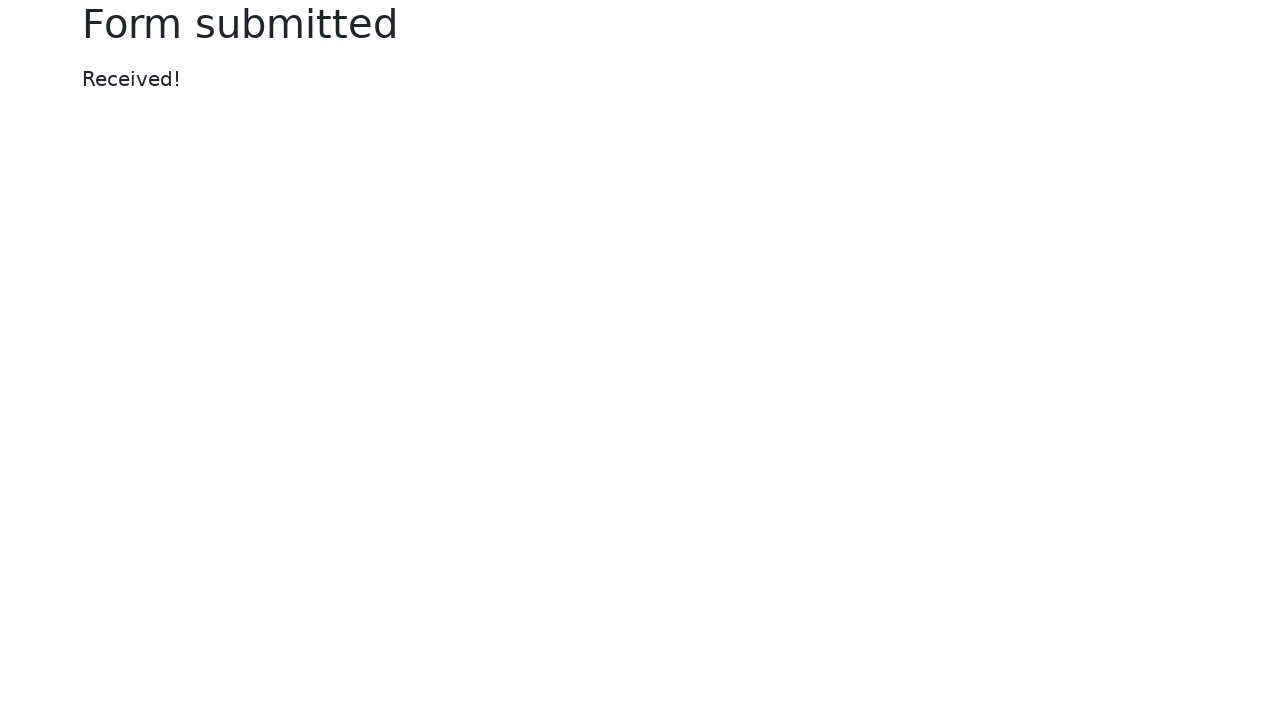

Success message appeared
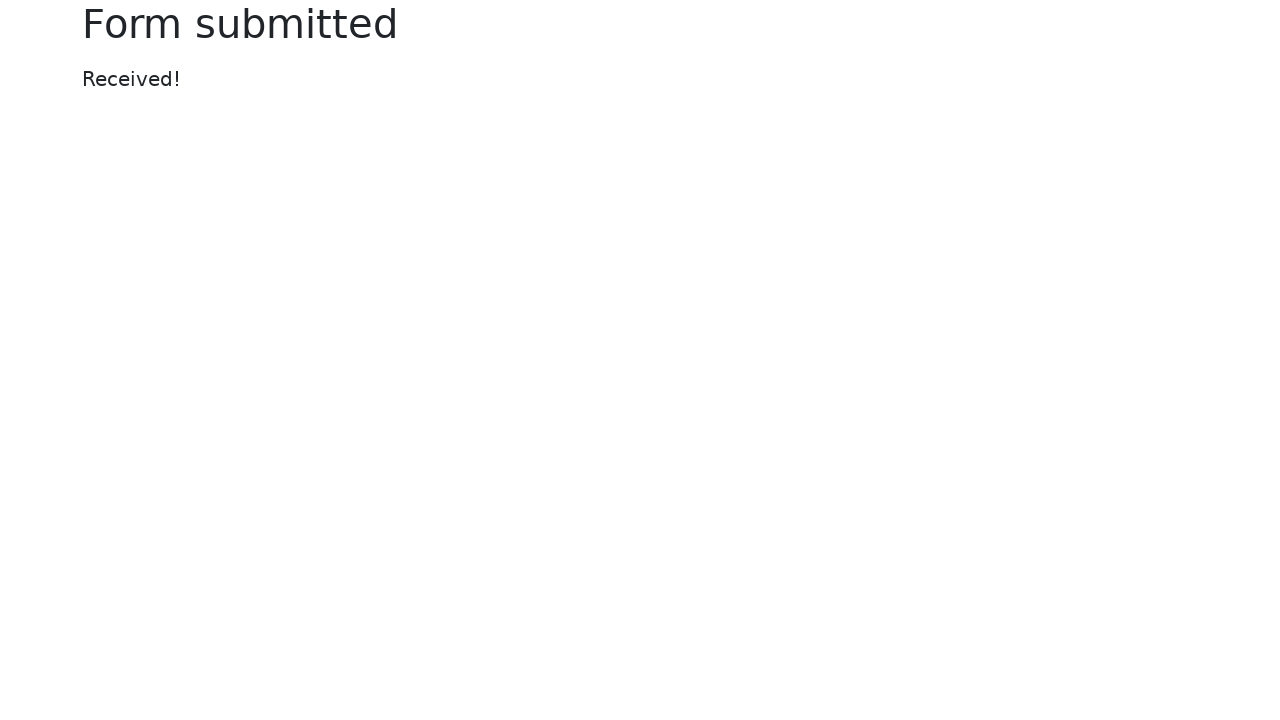

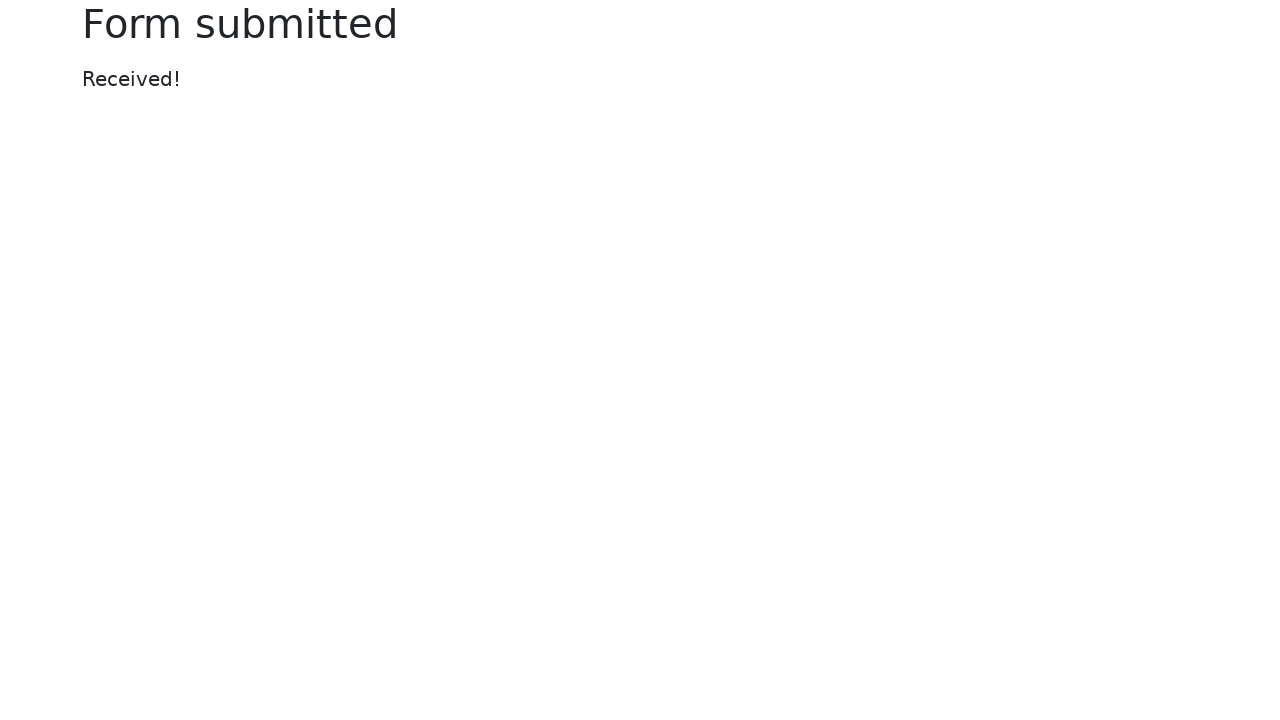